Tests double-click functionality by navigating to a W3Schools demo page, switching to an iframe, double-clicking on a text element, and verifying that the text's style changes to red.

Starting URL: https://www.w3schools.com/tags/tryit.asp?filename=tryhtml5_ev_ondblclick2

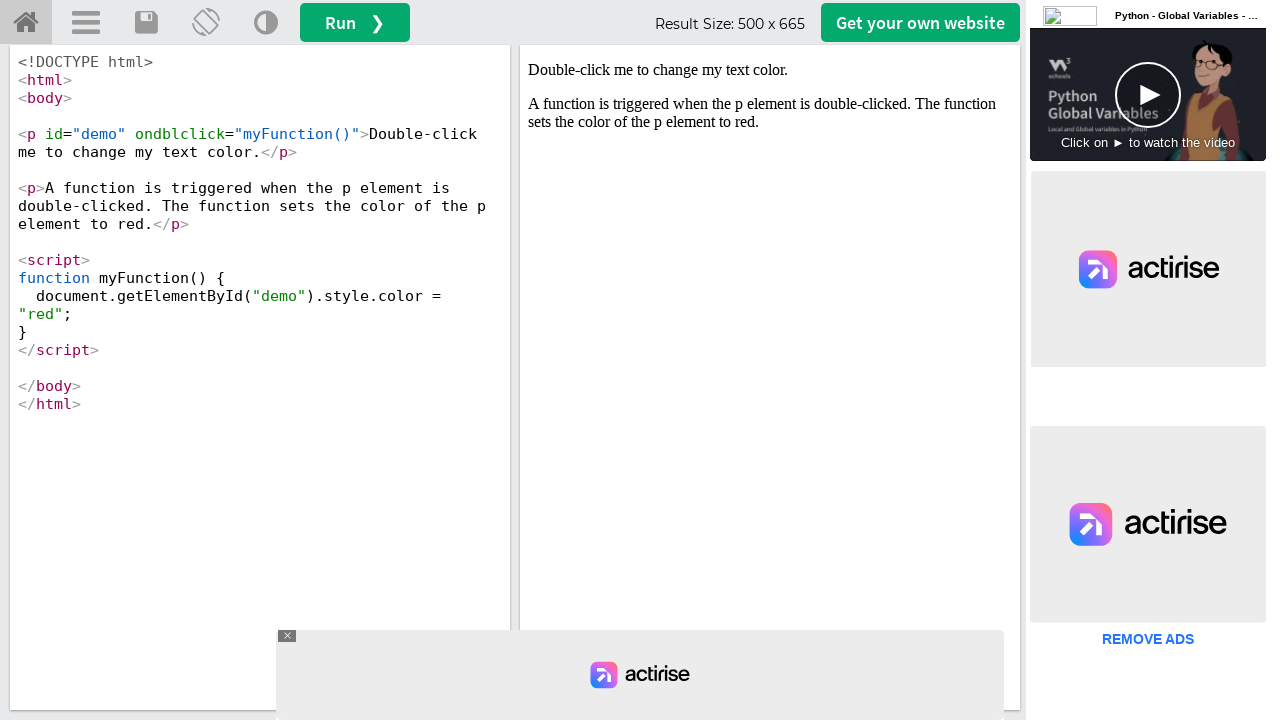

Located iframe with id 'iframeResult'
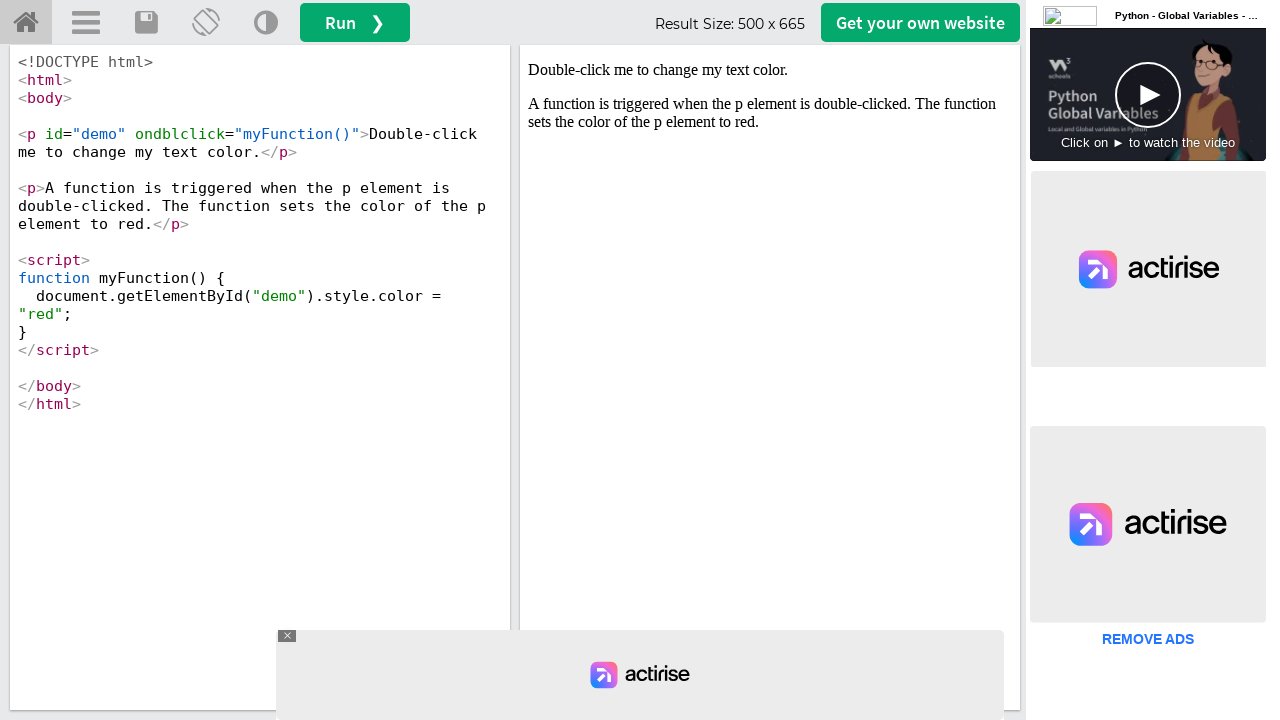

Located text element with id 'demo' inside iframe
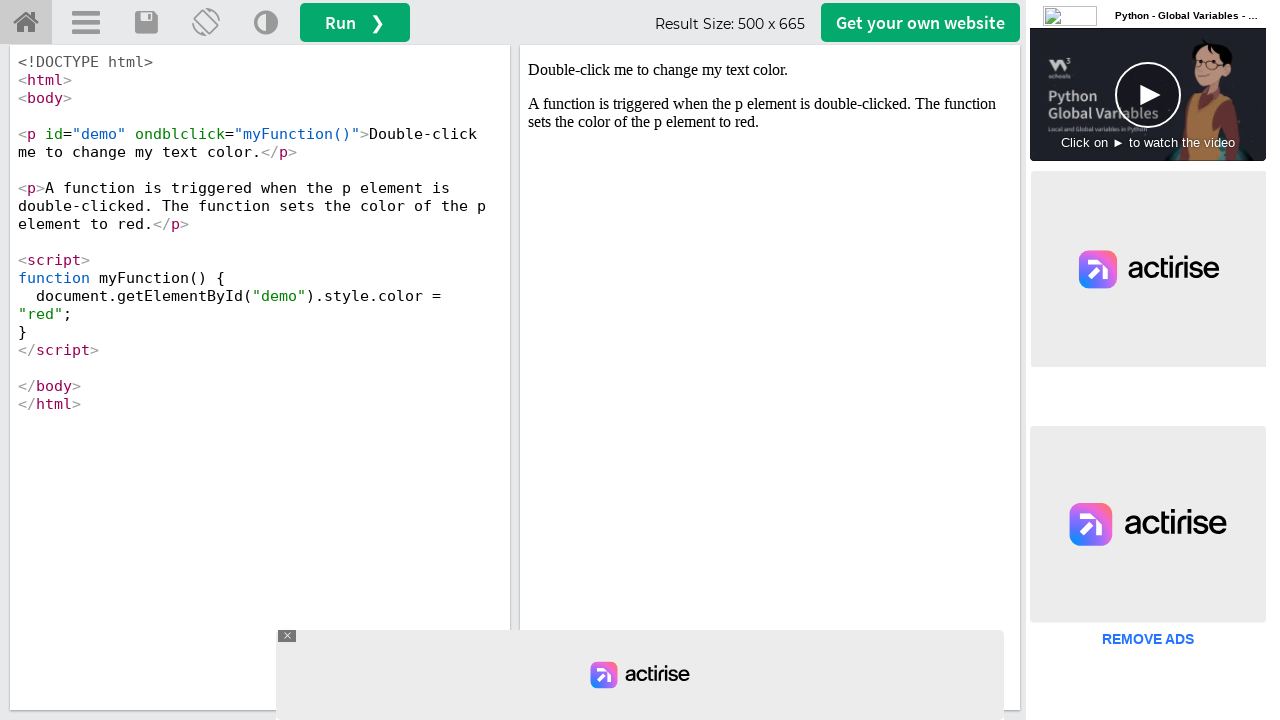

Double-clicked on the text element at (770, 70) on #iframeResult >> internal:control=enter-frame >> #demo
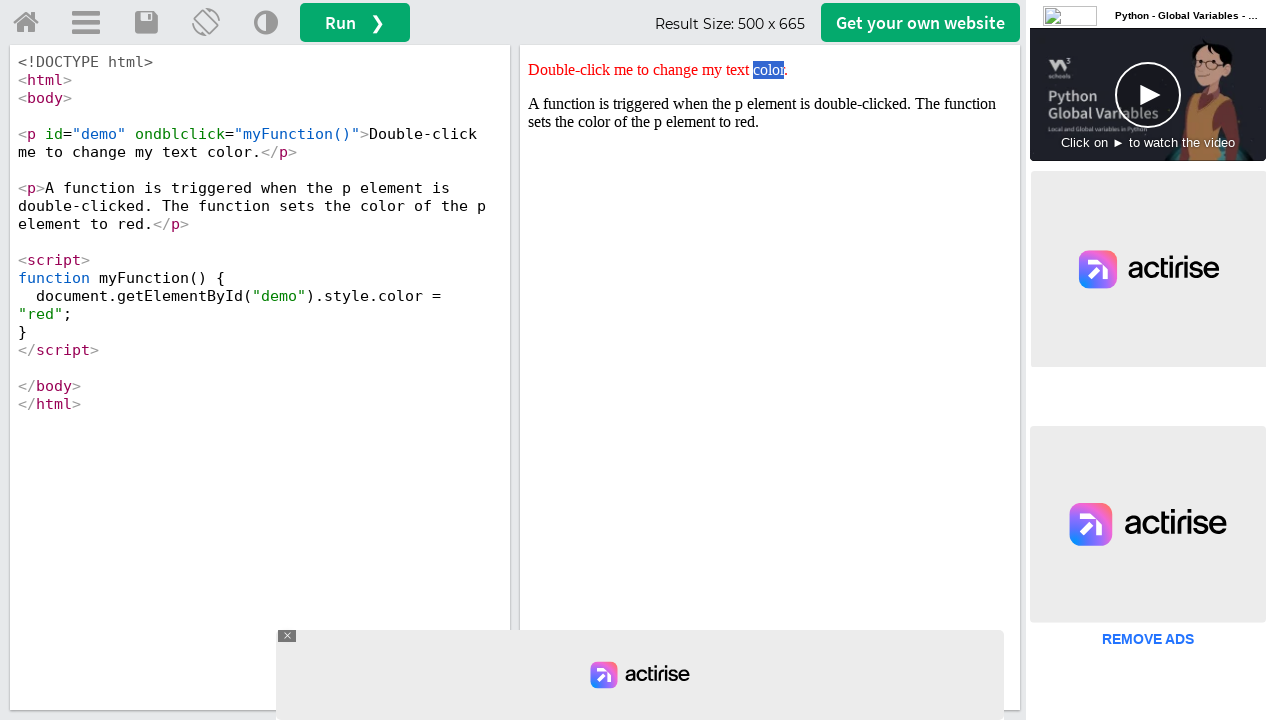

Retrieved style attribute from text element
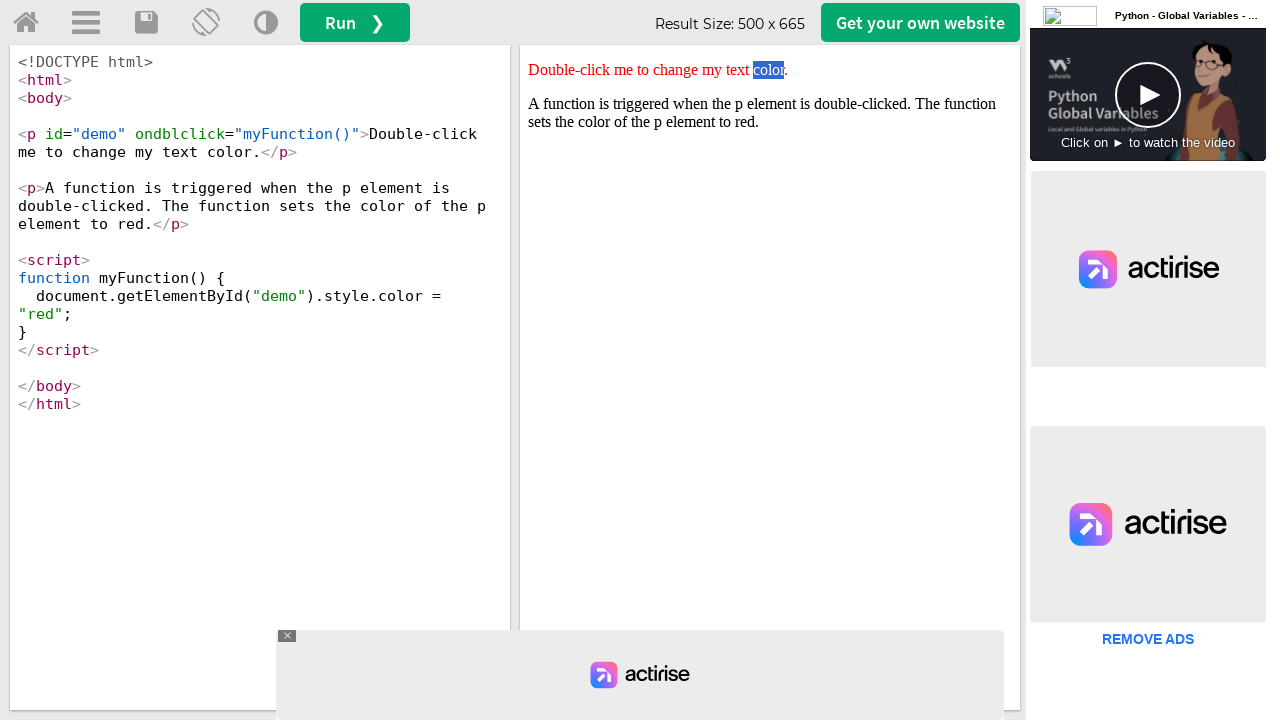

Verified that style contains 'red': color: red;
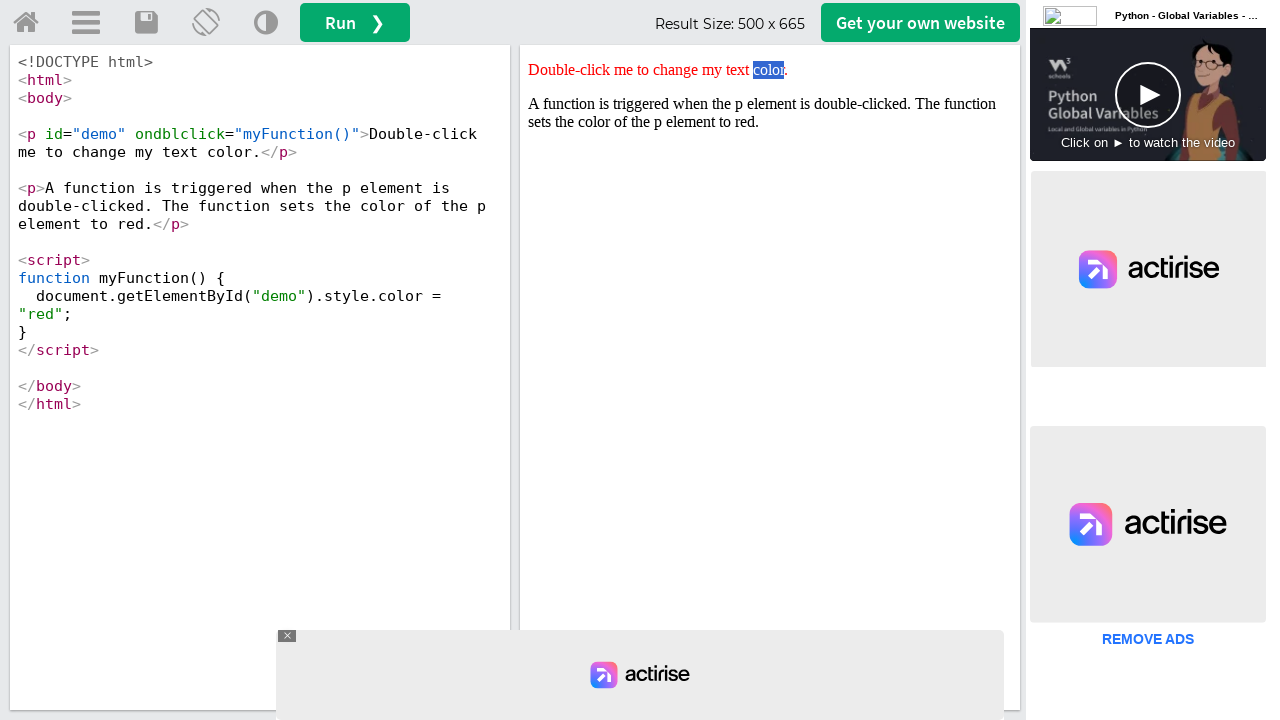

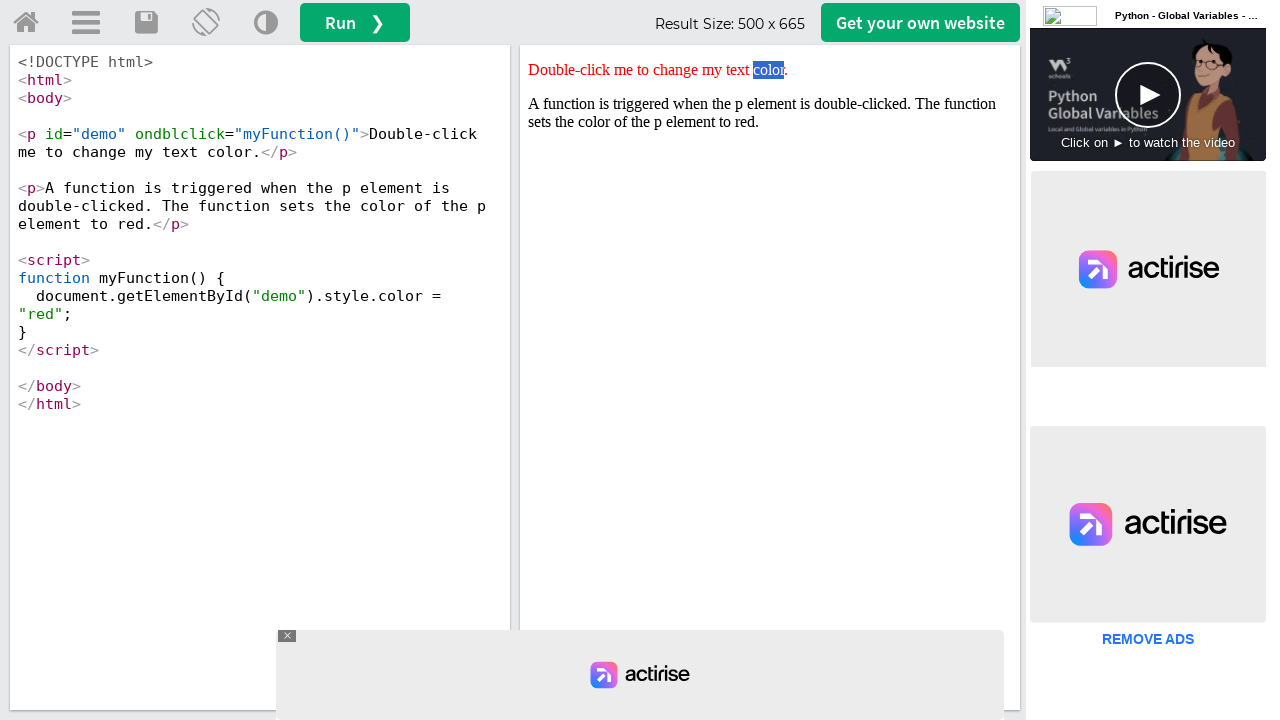